Navigates to DuckDuckGo and verifies that the logo is displayed

Starting URL: https://duckduckgo.com/

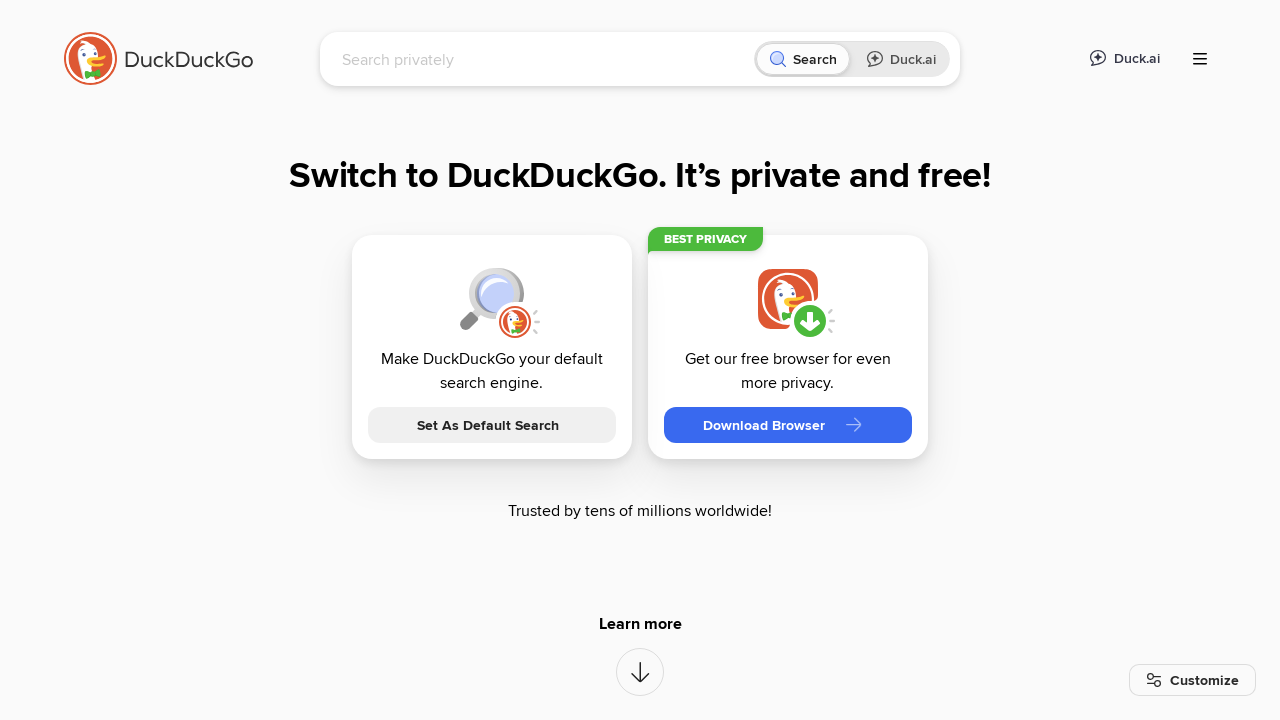

Navigated to DuckDuckGo homepage
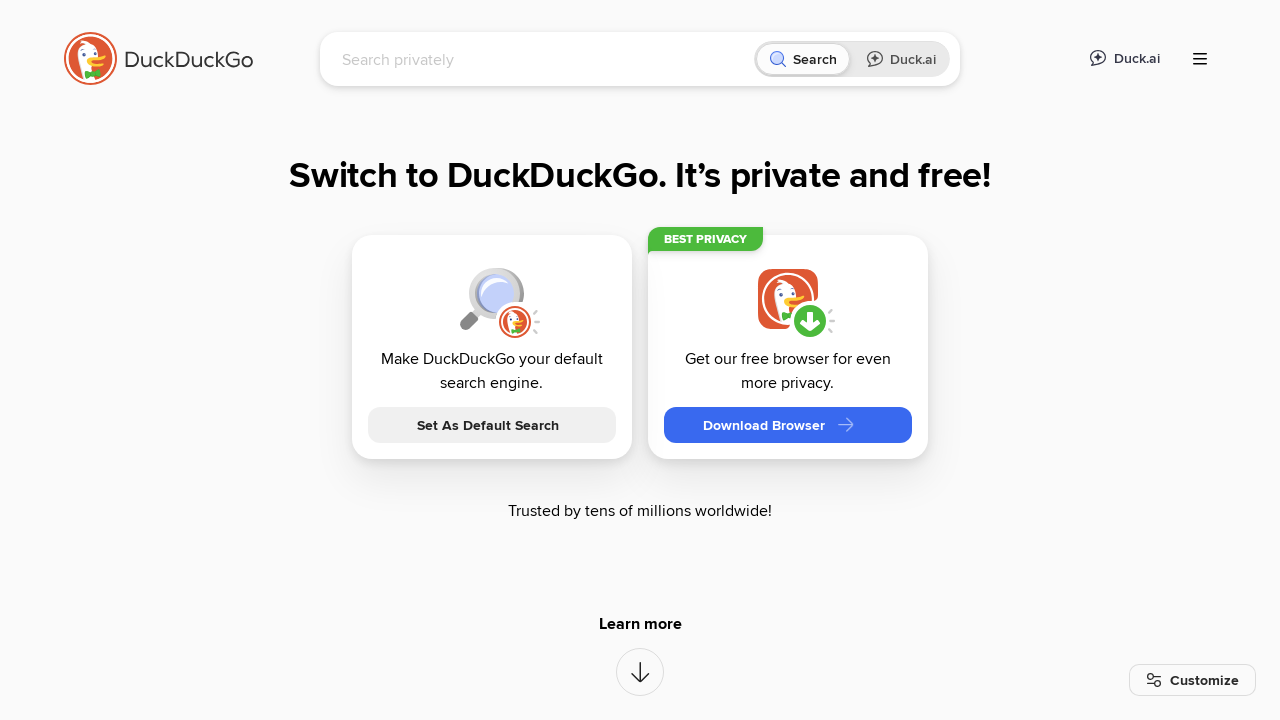

Located DuckDuckGo logo element
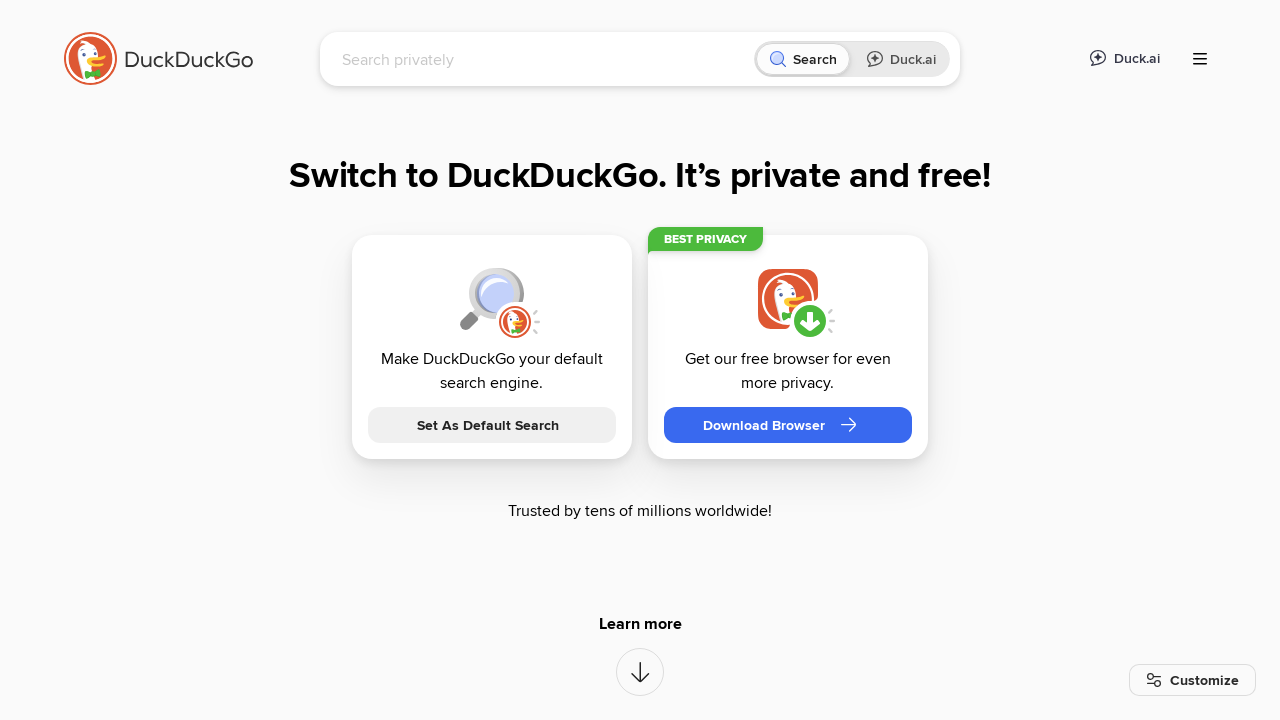

DuckDuckGo logo became visible
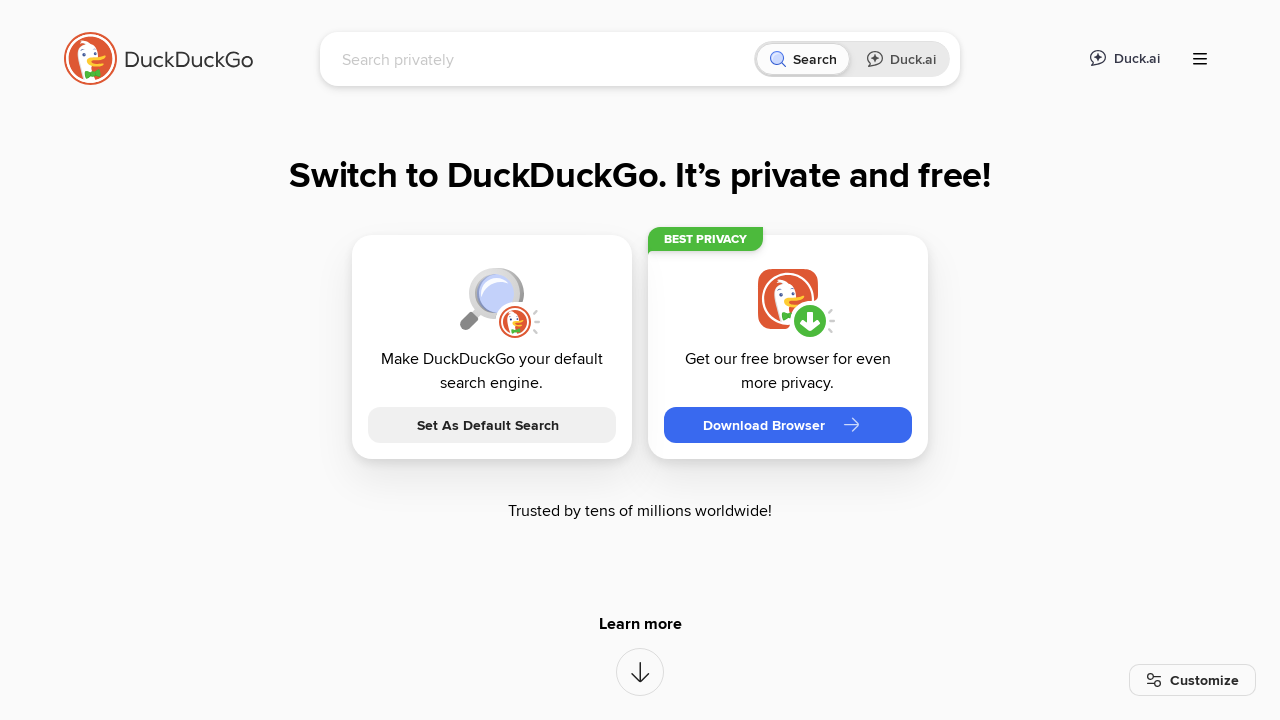

Verified that DuckDuckGo logo is displayed
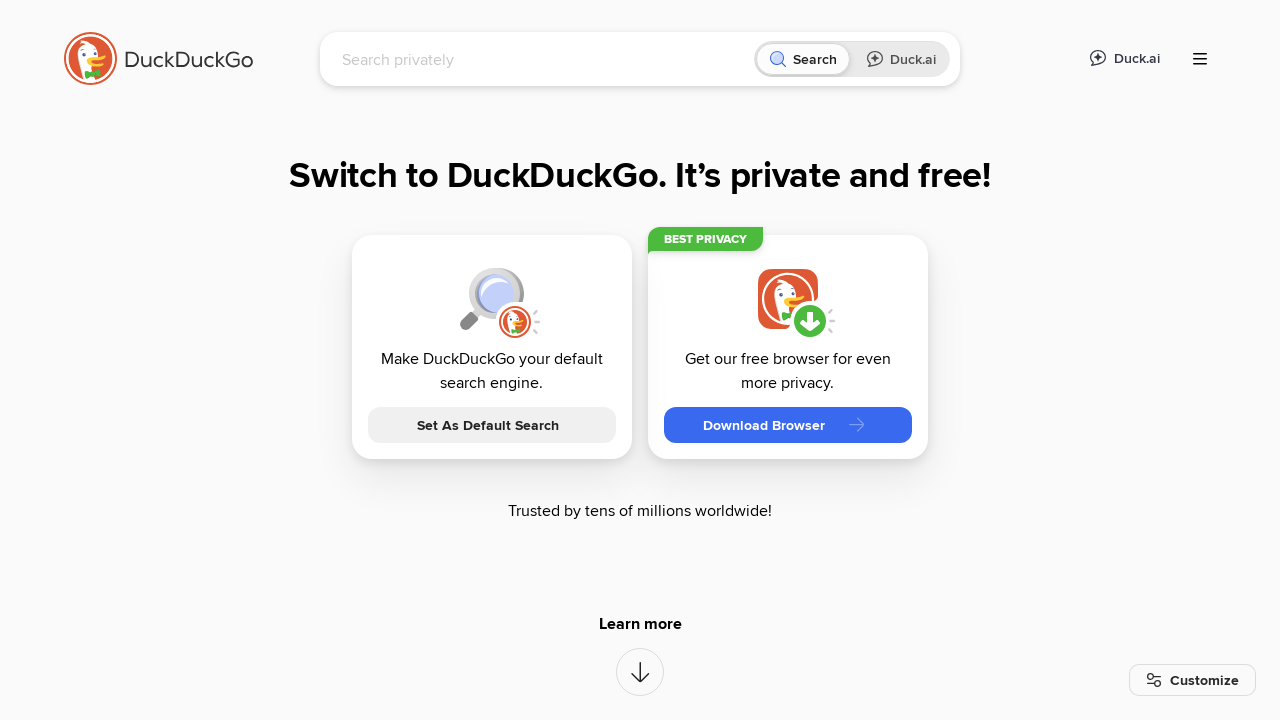

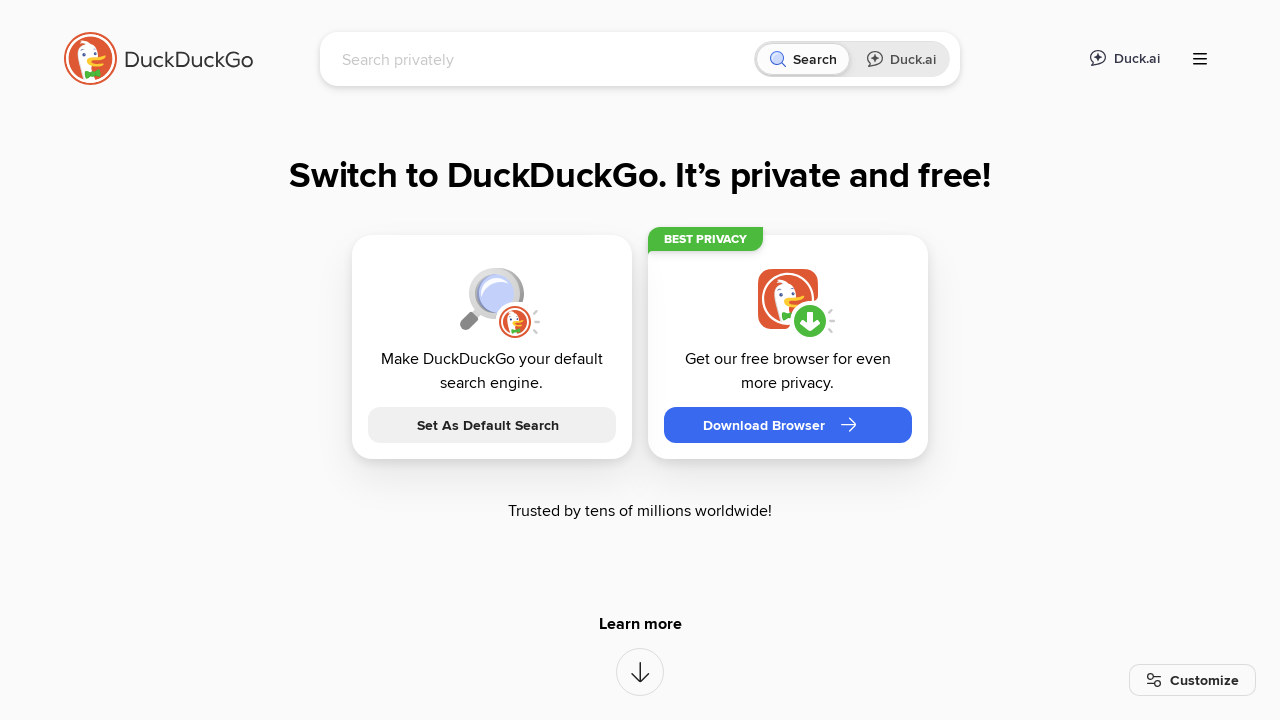